Navigates to a test automation practice blog and performs a double-click action on a button element

Starting URL: https://testautomationpractice.blogspot.com/

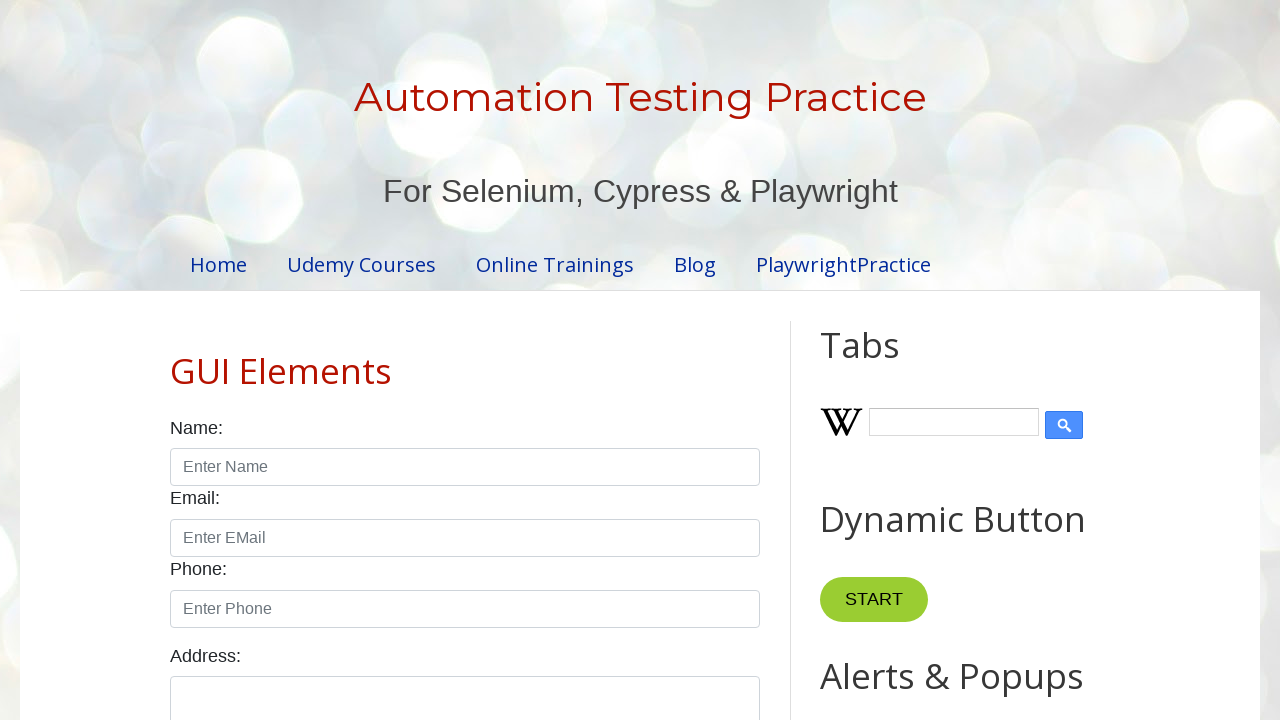

Navigated to test automation practice blog
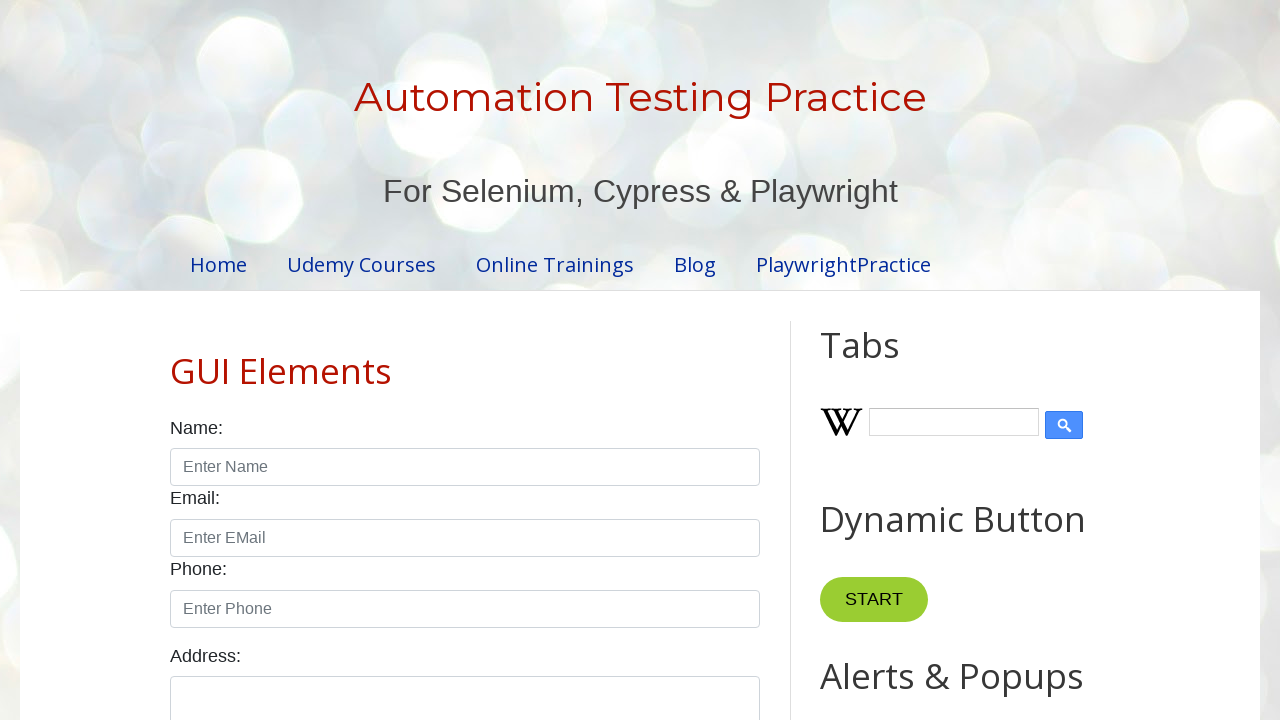

Located button element with id HTML10
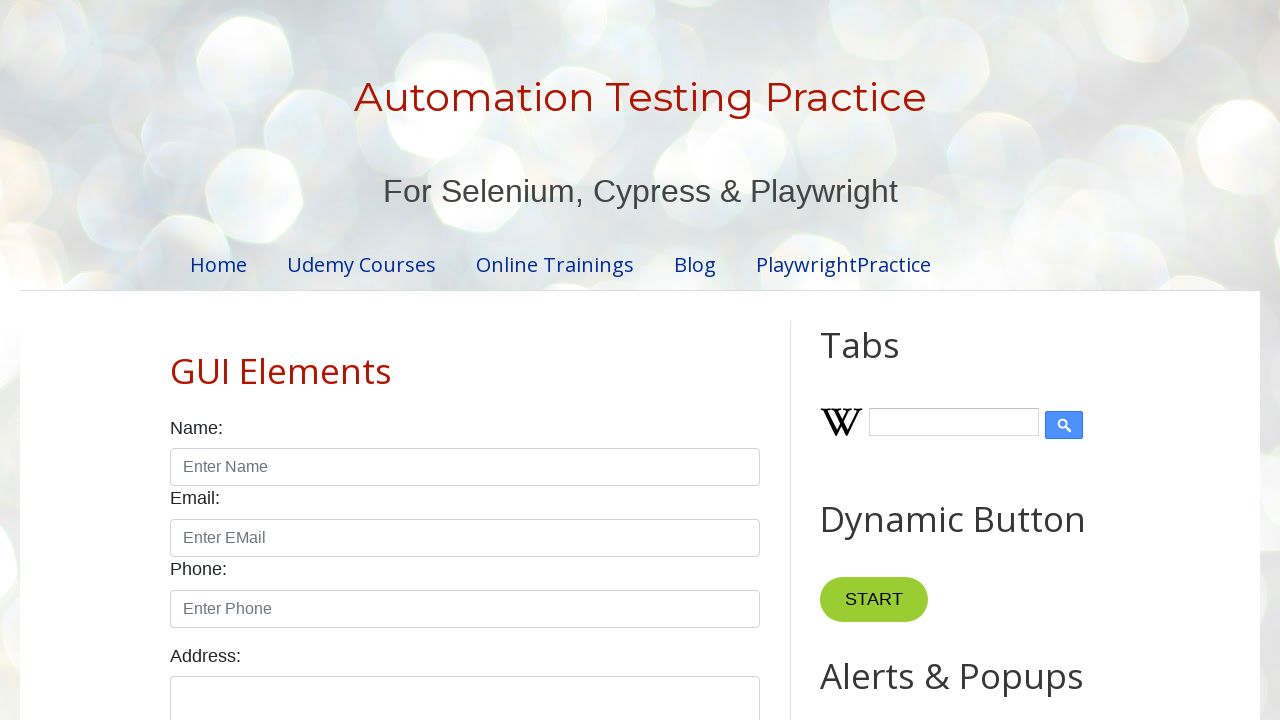

Double-clicked the button element at (885, 360) on xpath=//*[@id='HTML10']/div[1]/button
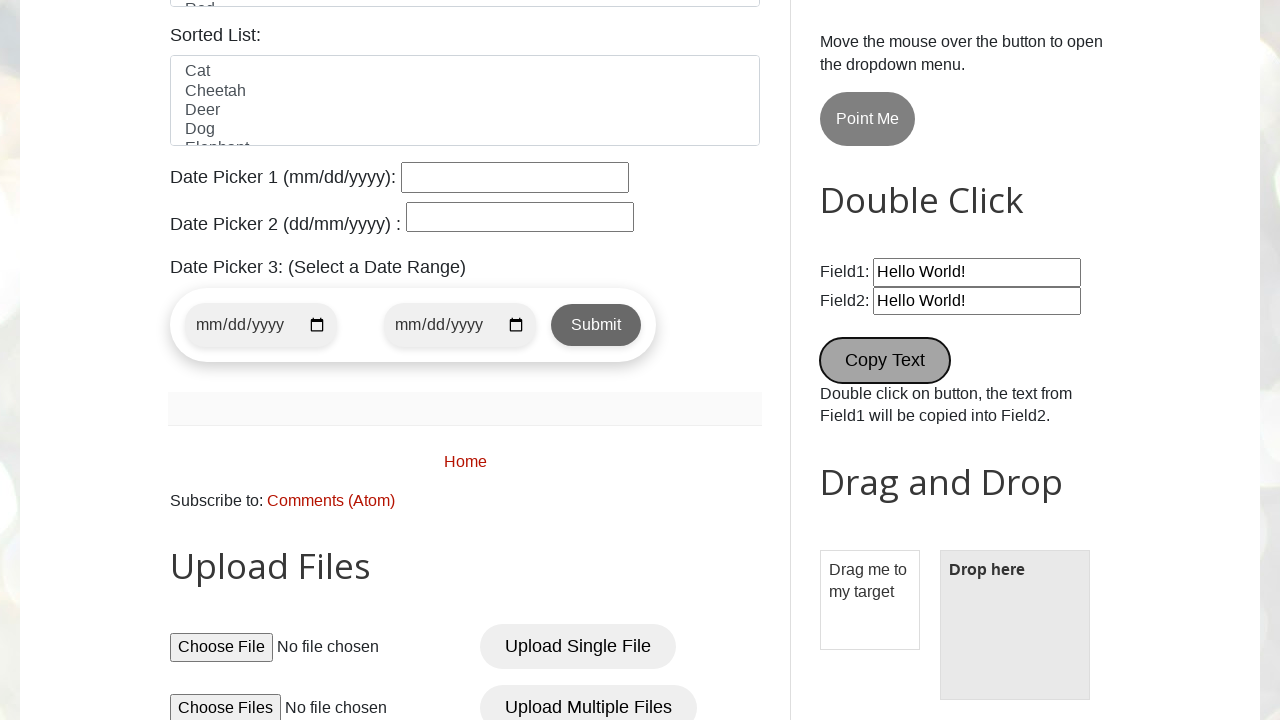

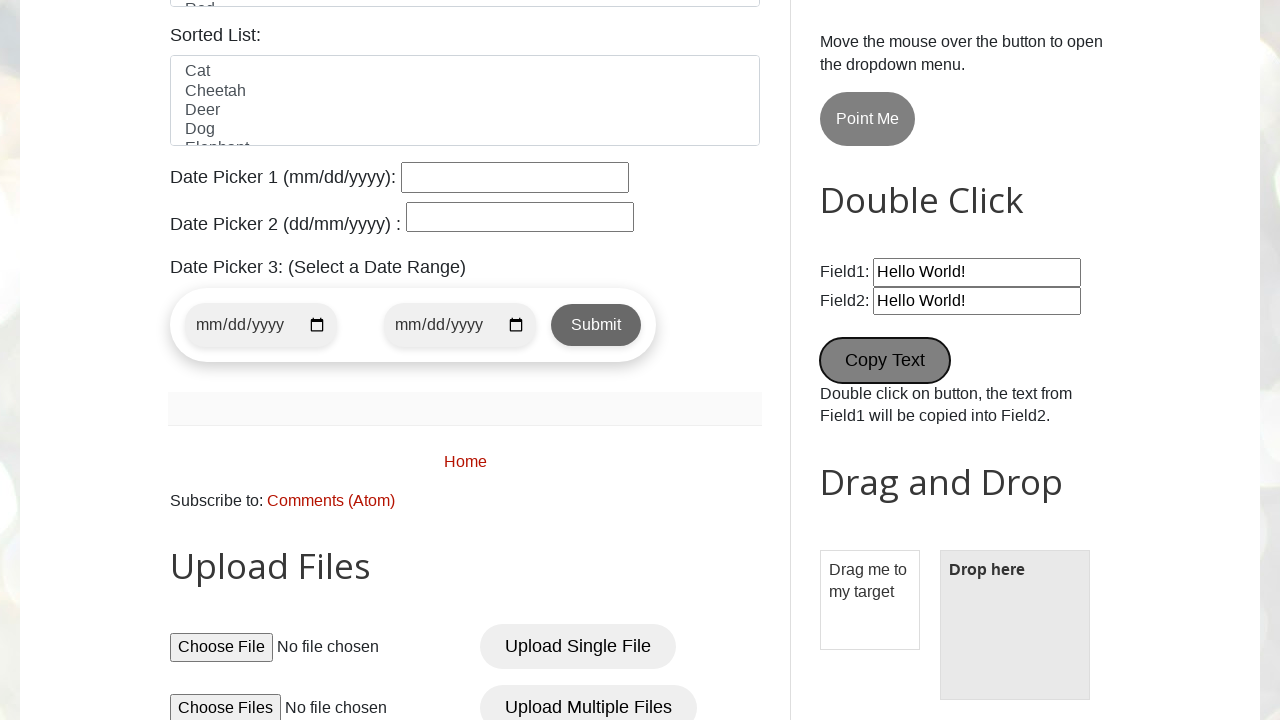